Navigates to a frames test page, clicks on a centered element to open a modal, and waits for modal content

Starting URL: https://applitools.github.io/demo/TestPages/FramesTestPage/

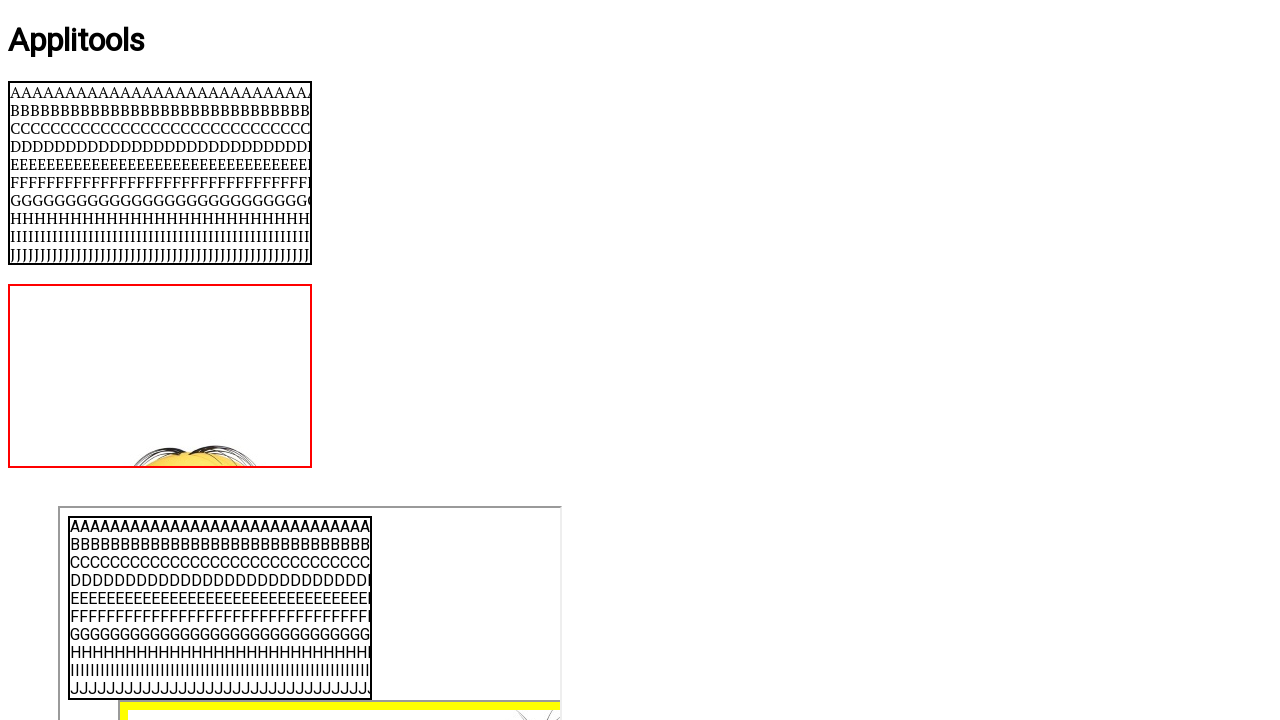

Navigated to FramesTestPage
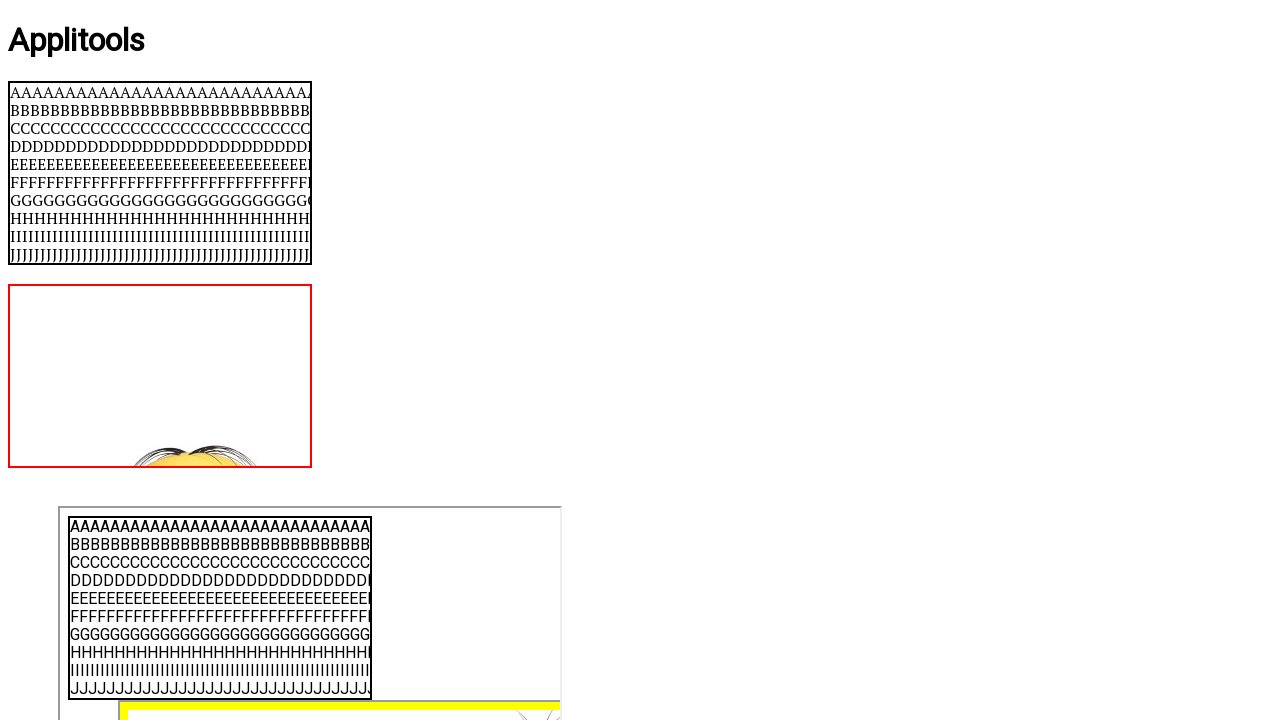

Clicked on centered element to open modal at (640, 361) on #centered
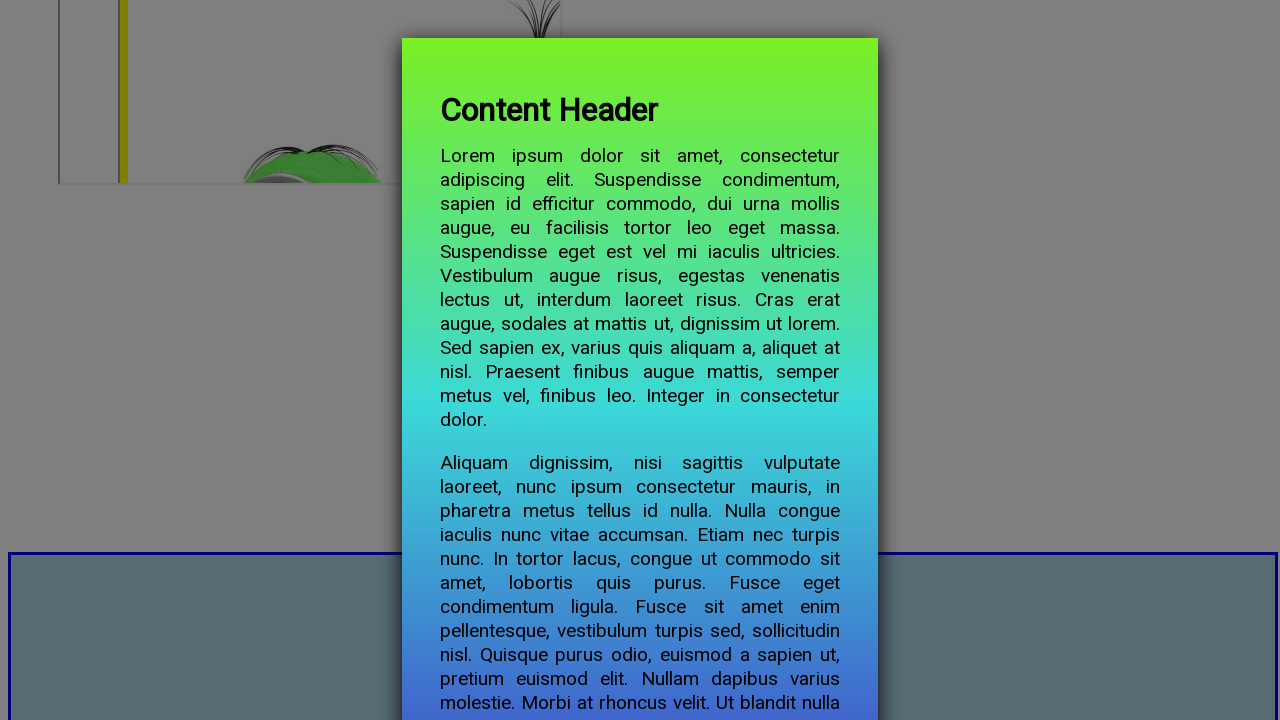

Modal content appeared and loaded
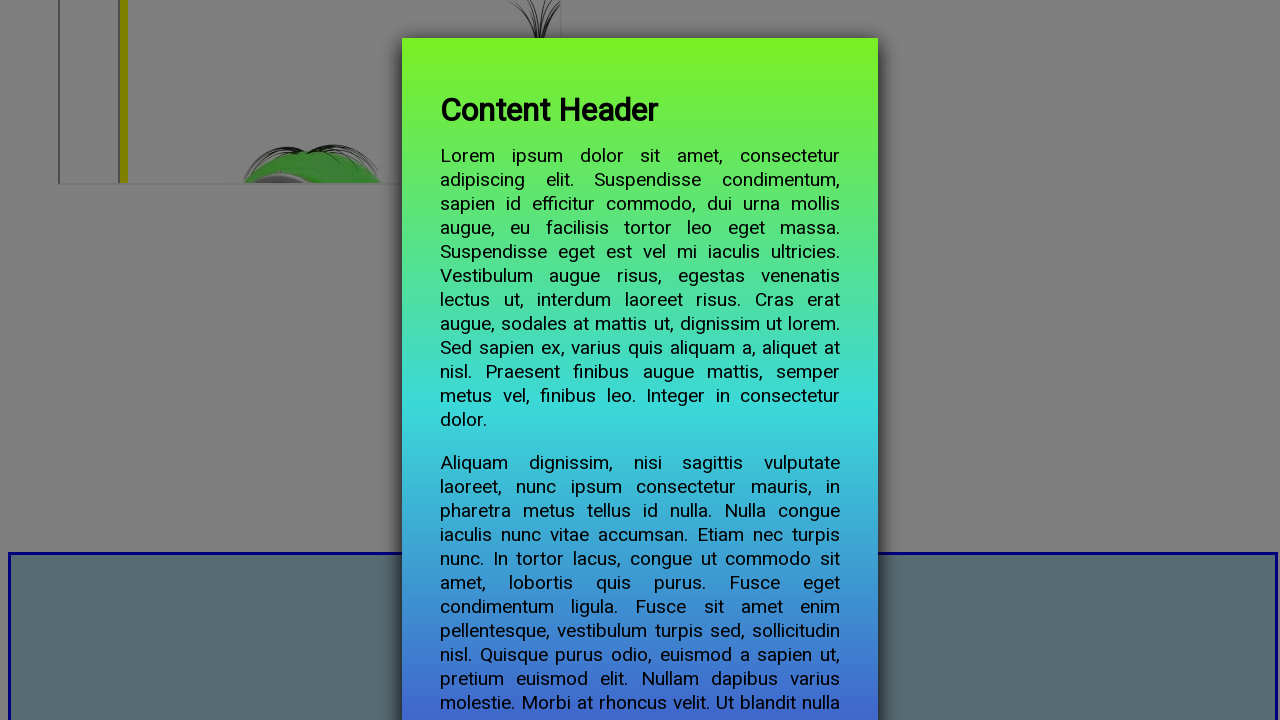

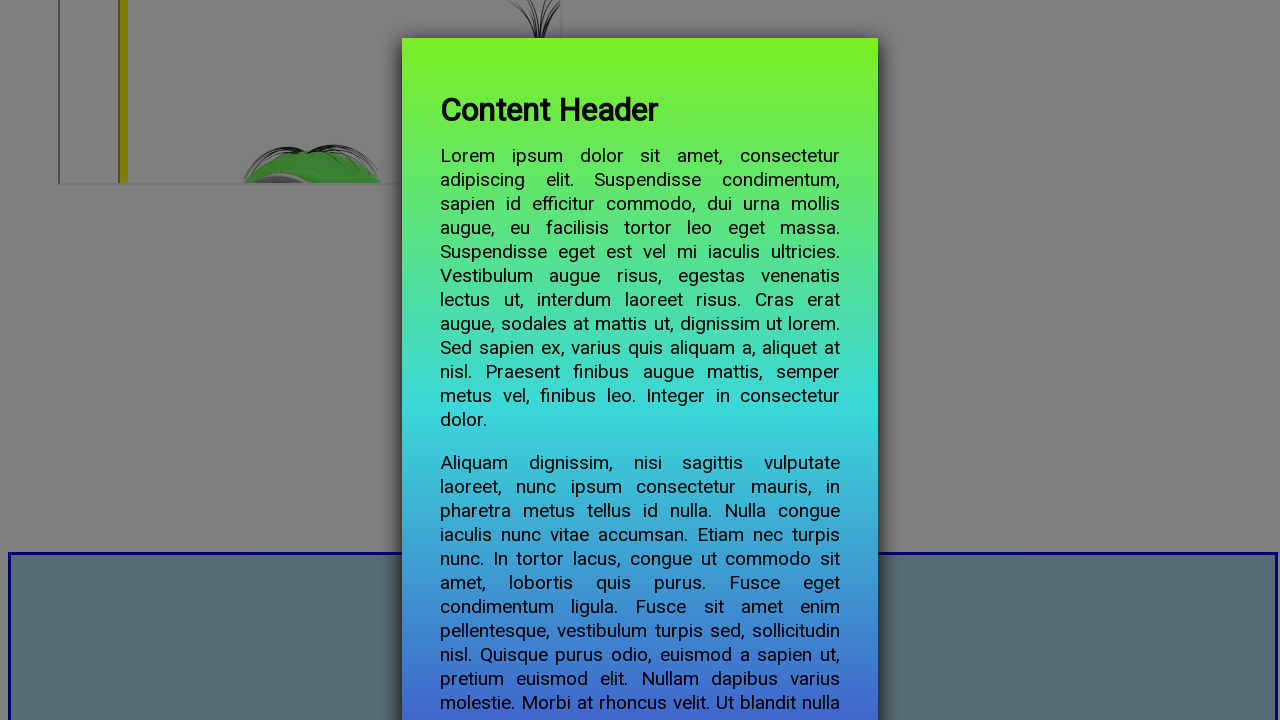